Tests a button that becomes visible after 5 seconds, waiting for it to appear and become clickable

Starting URL: https://demoqa.com/dynamic-properties

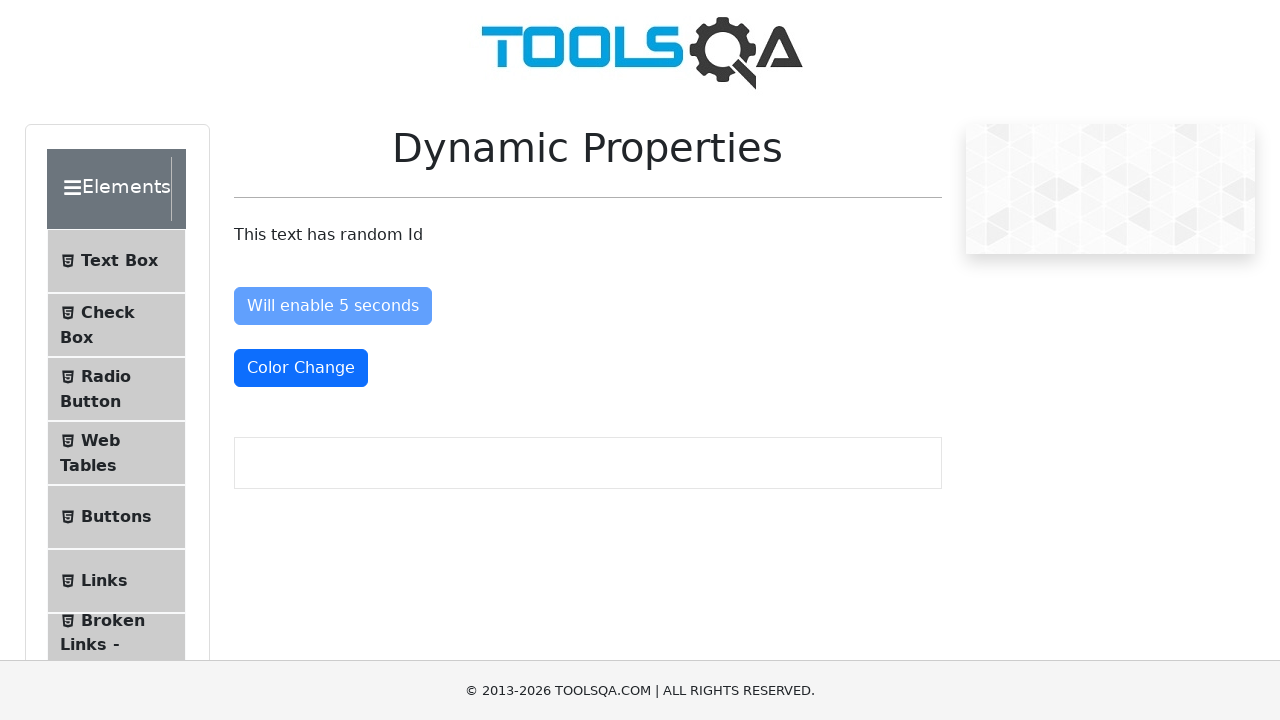

Waited for 'visible after 5 second button' to appear (timeout: 10 seconds)
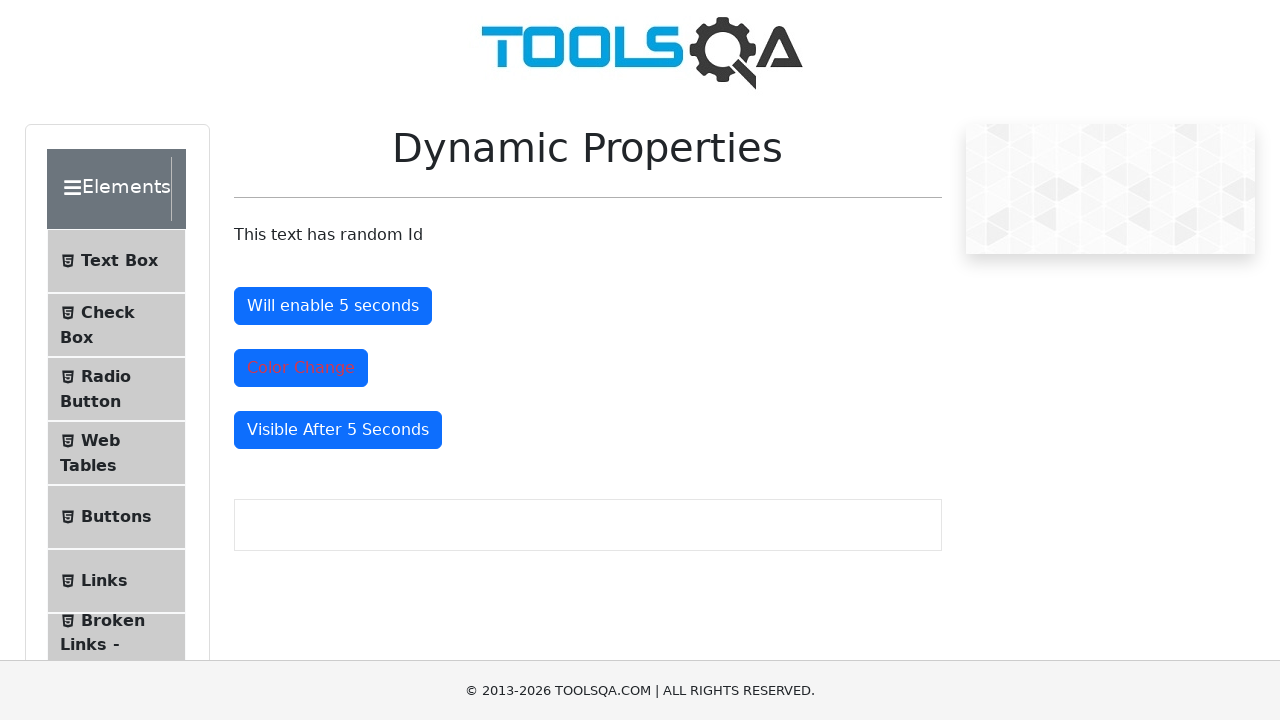

Clicked the 'visible after 5 second button' at (338, 430) on #visibleAfter
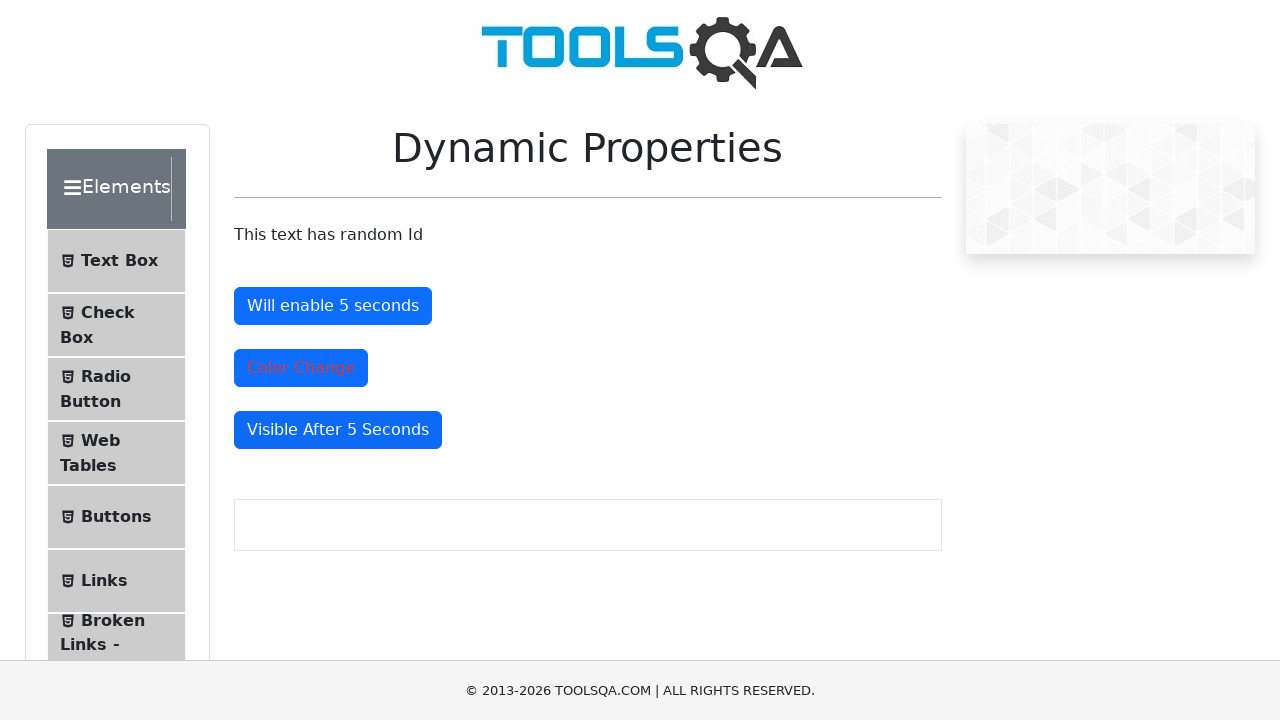

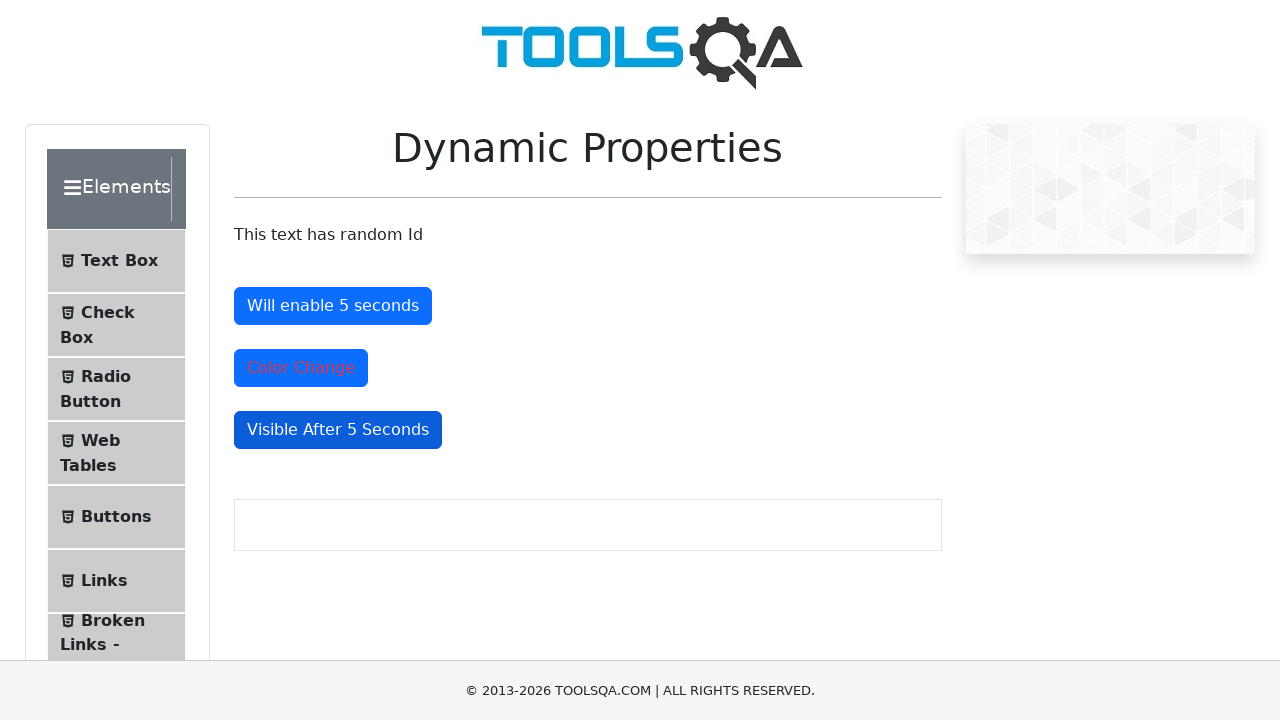